Tests explicit wait functionality by clicking a button that starts a timer and waiting for an element to become clickable

Starting URL: https://seleniumpractise.blogspot.com/2016/08/how-to-use-explicit-wait-in-selenium.html

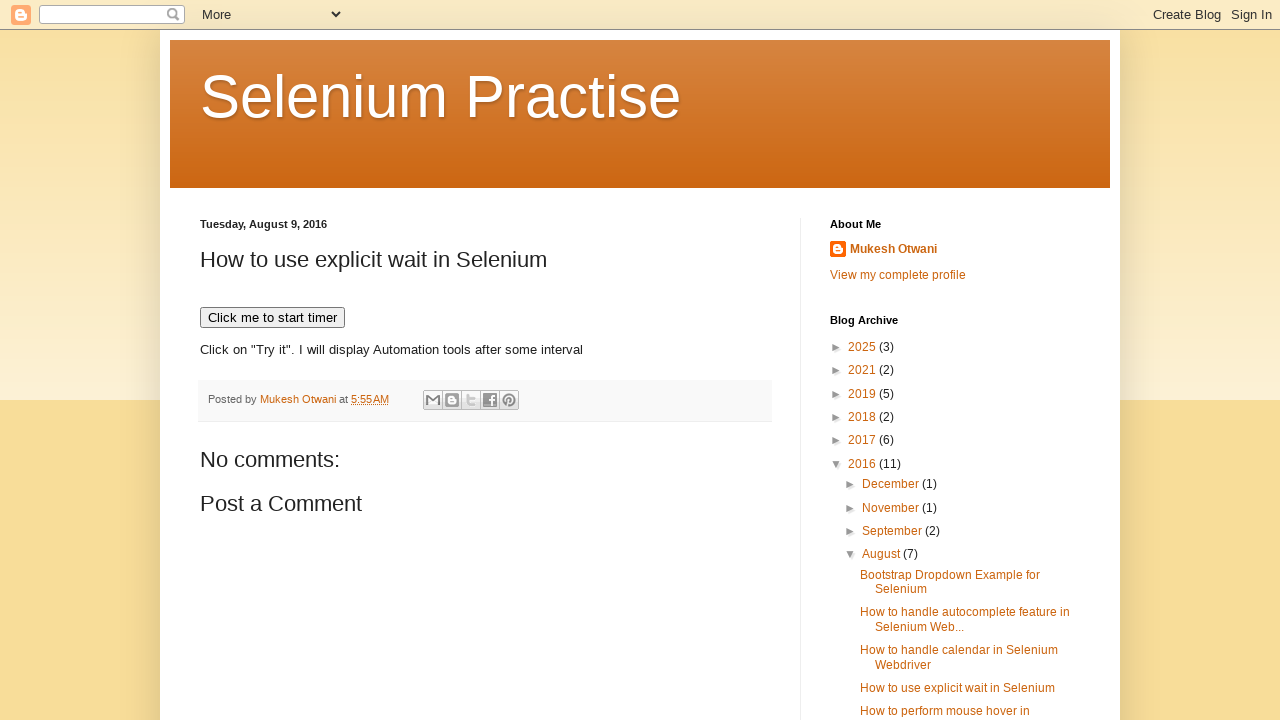

Navigated to explicit wait test page
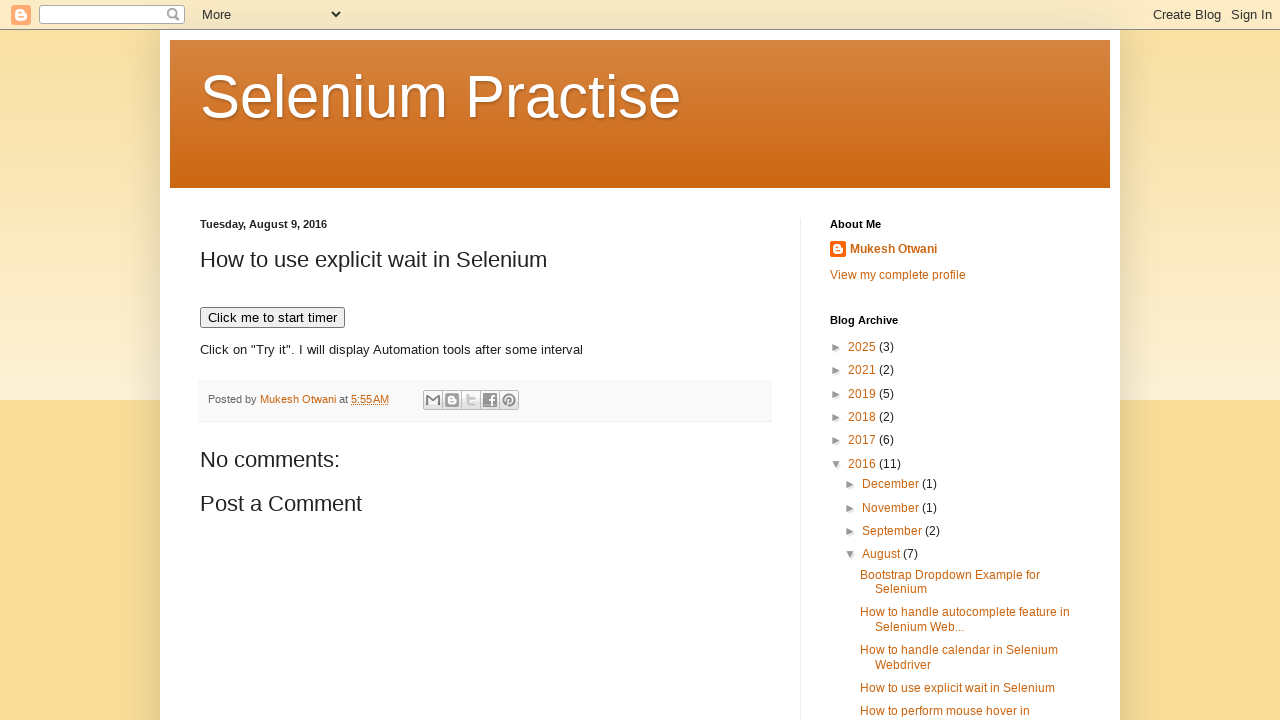

Clicked button to start timer at (272, 318) on xpath=//button[contains(text(),'Click me to start timer')]
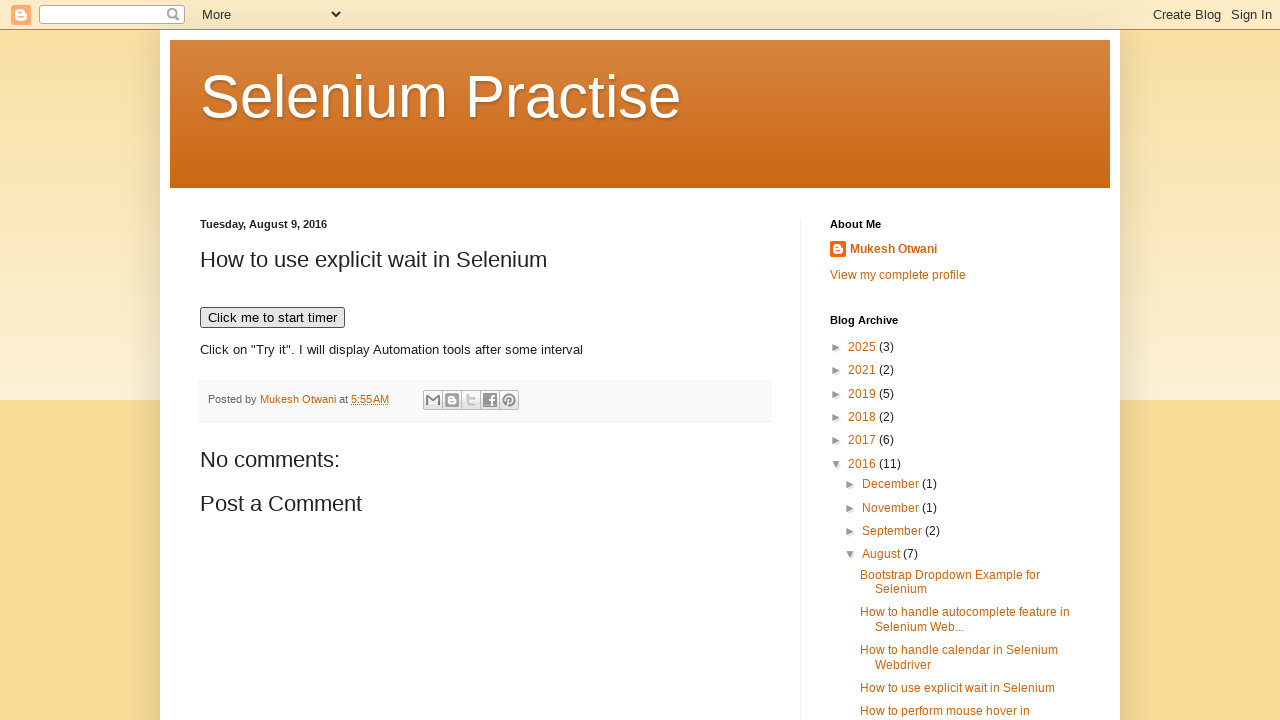

WebDriver element appeared and became visible after explicit wait
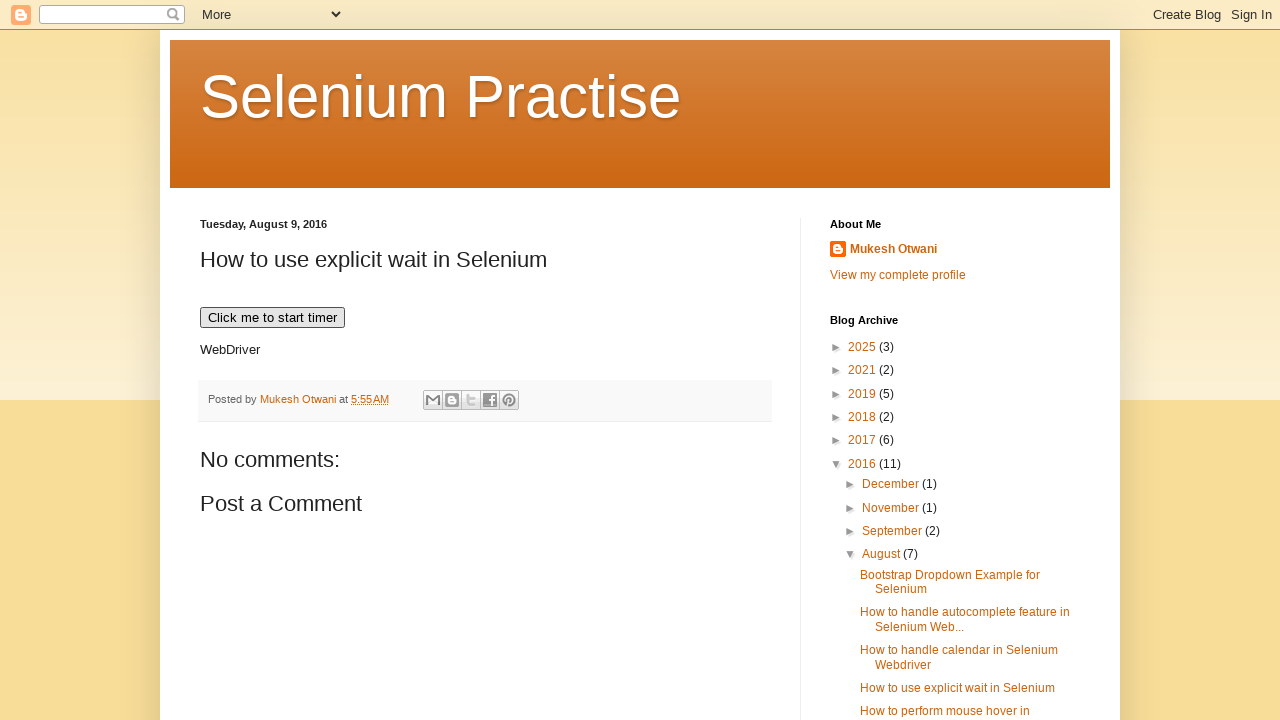

Retrieved text content from WebDriver element: 'WebDriver'
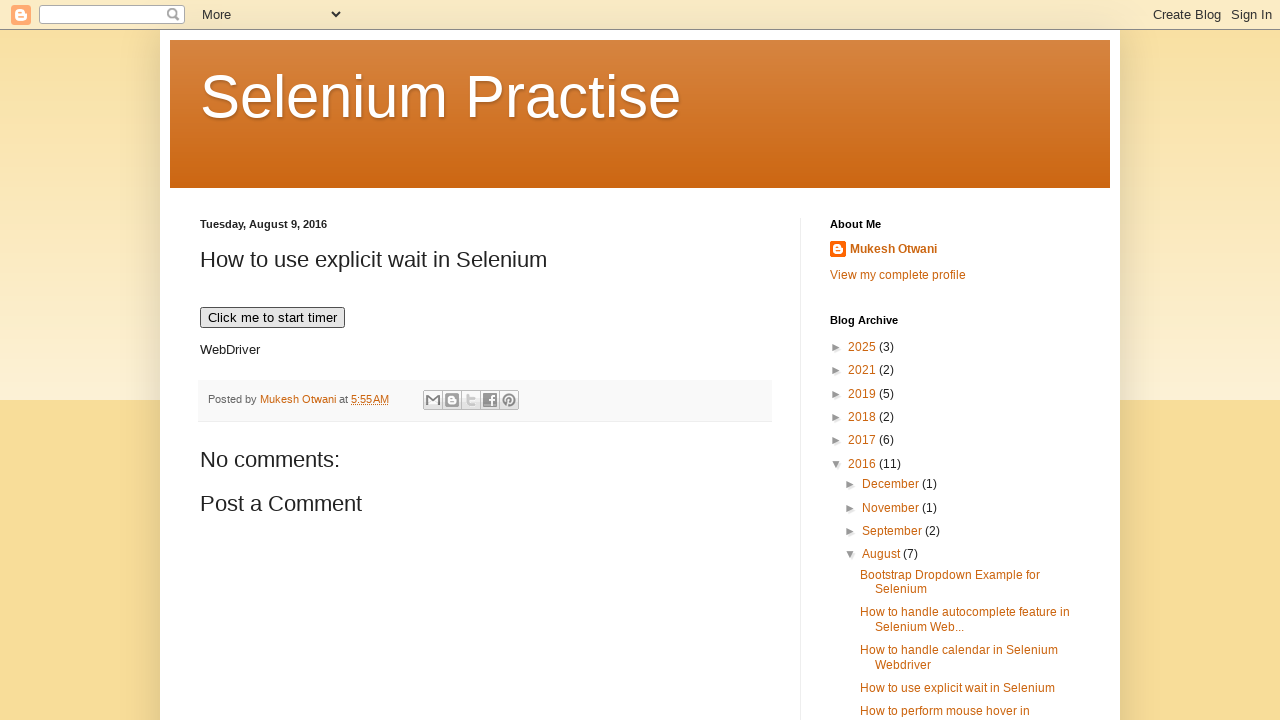

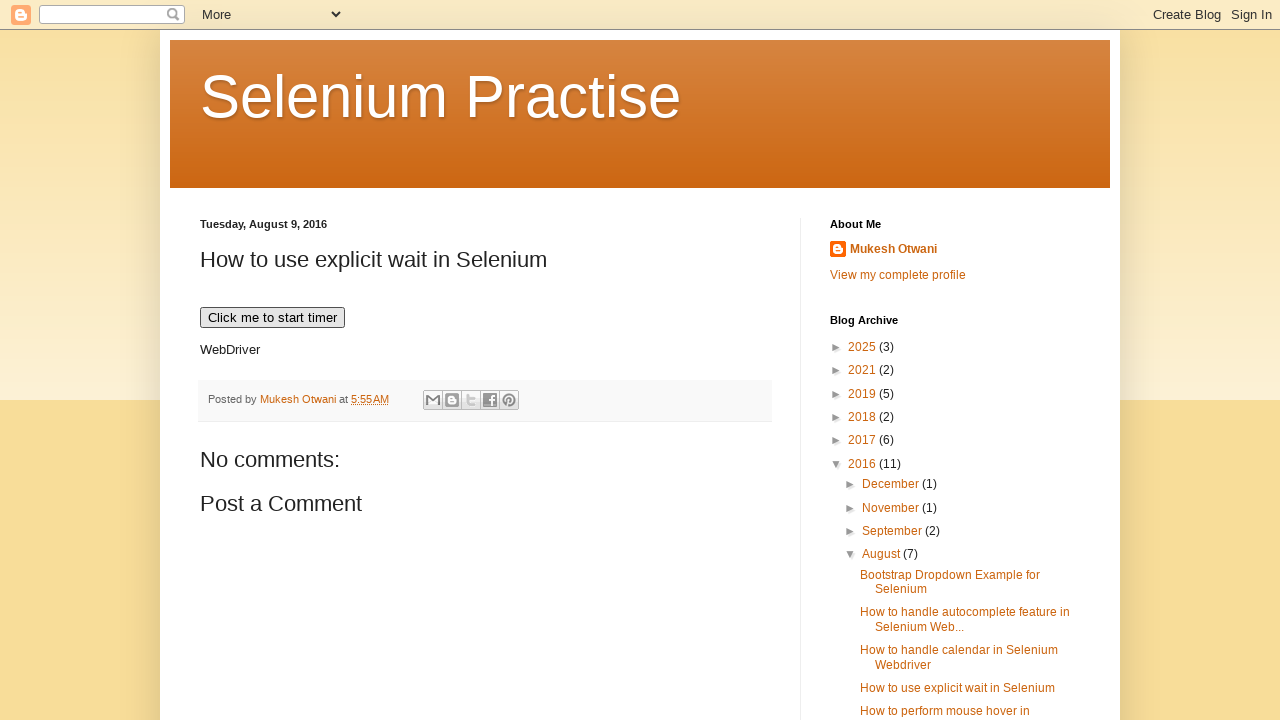